Tests the pagination functionality on the Argentine Supreme Court's corruption cases page by waiting for results to load and clicking through to the next page of results.

Starting URL: https://www.csjn.gov.ar/tribunales-federales-nacionales/causas-de-corrupcion.html

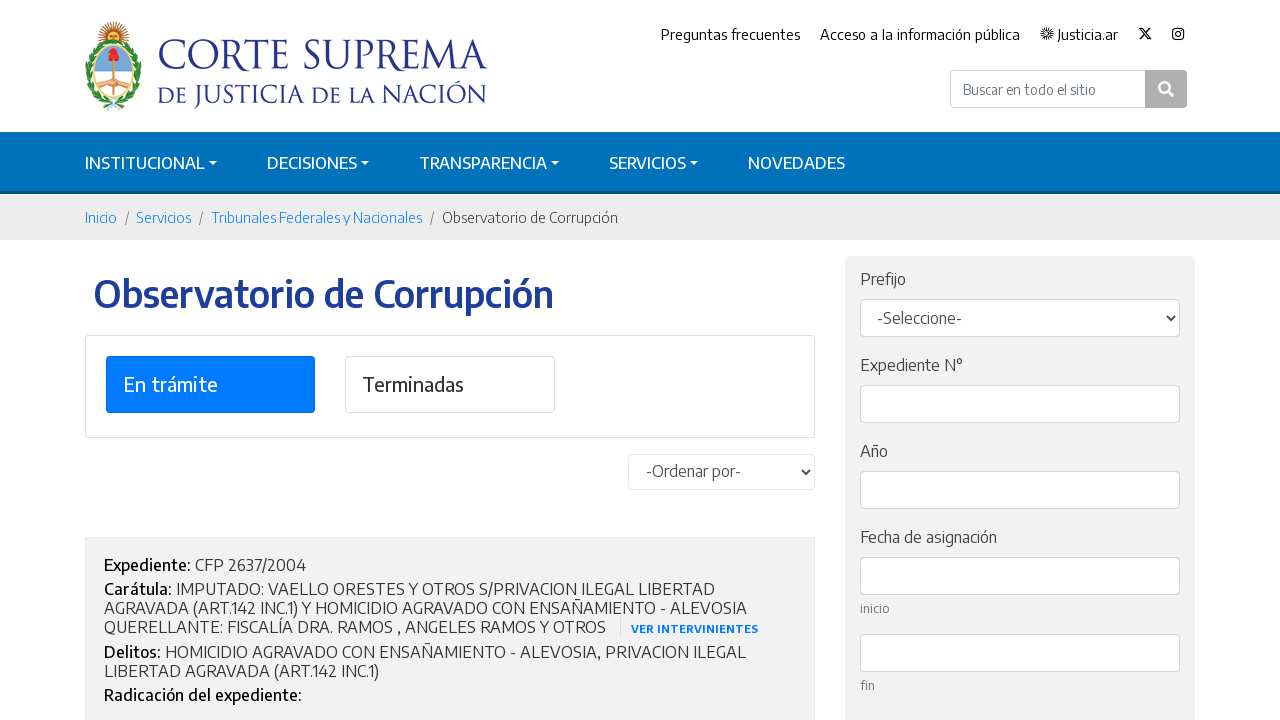

Waited for initial results to load
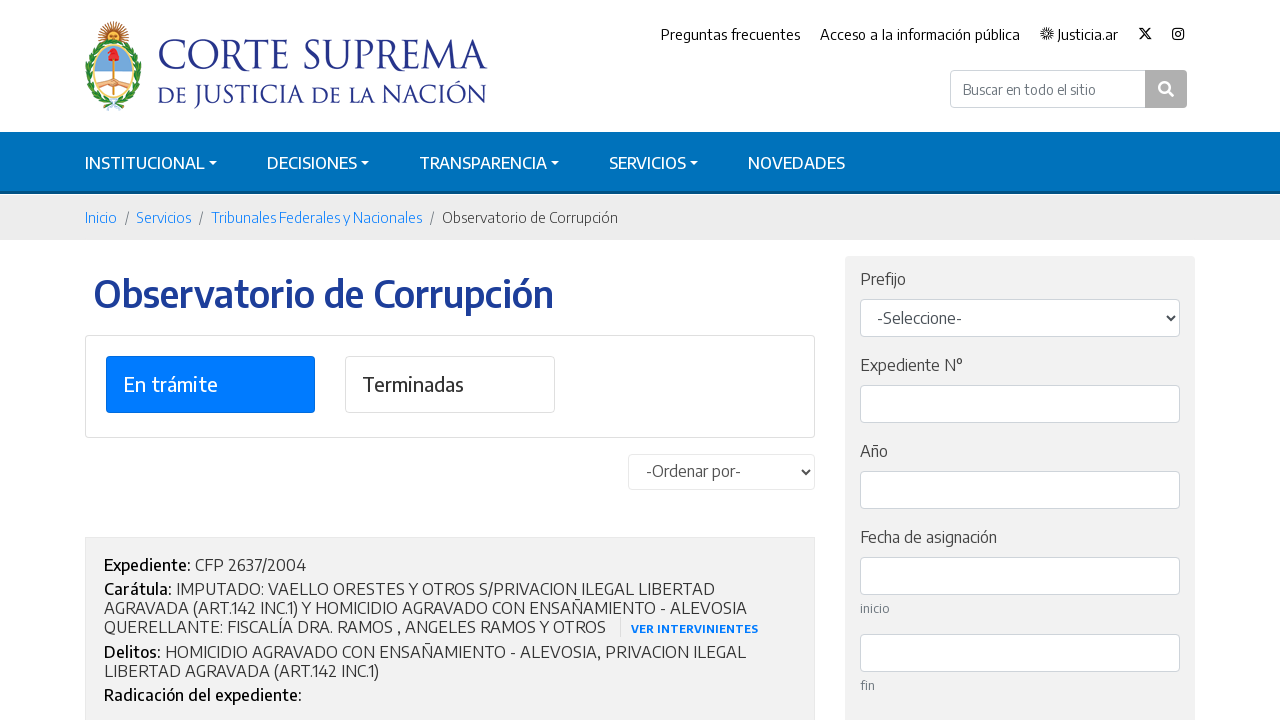

Verified results information section is displayed
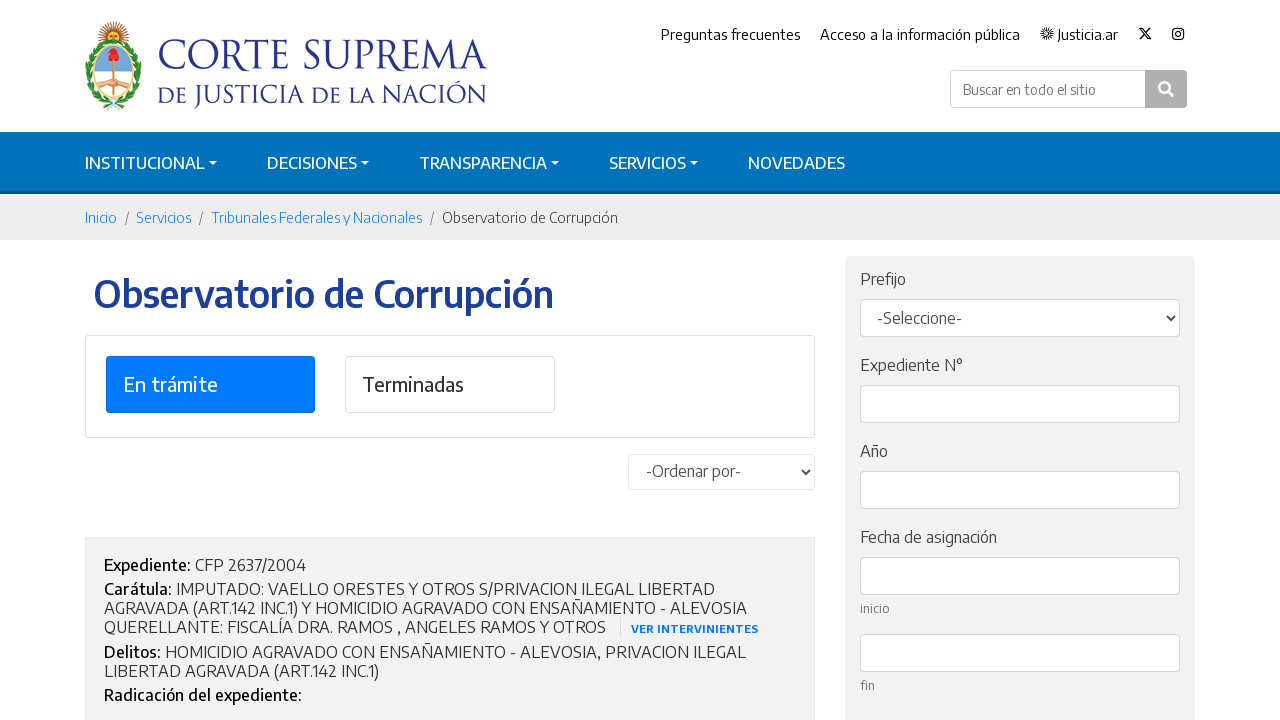

Located the 'Siguiente' (Next) pagination button
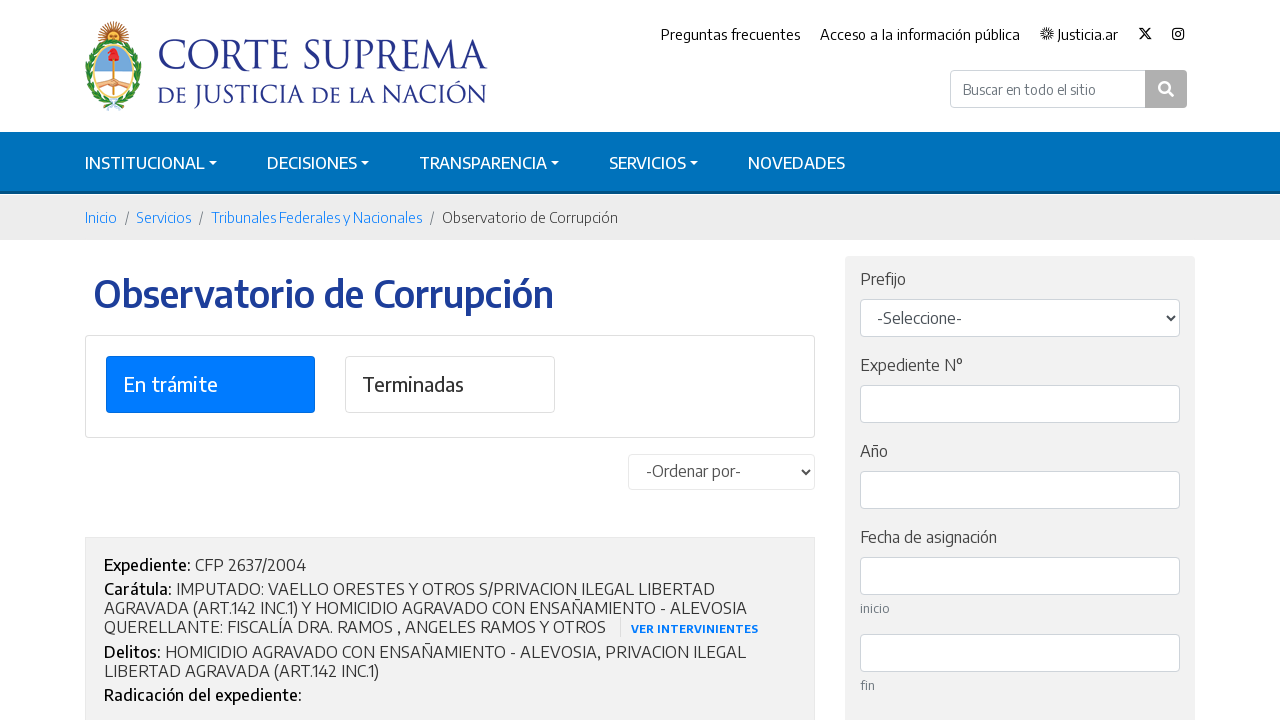

Clicked the 'Siguiente' (Next) button to navigate to page 2
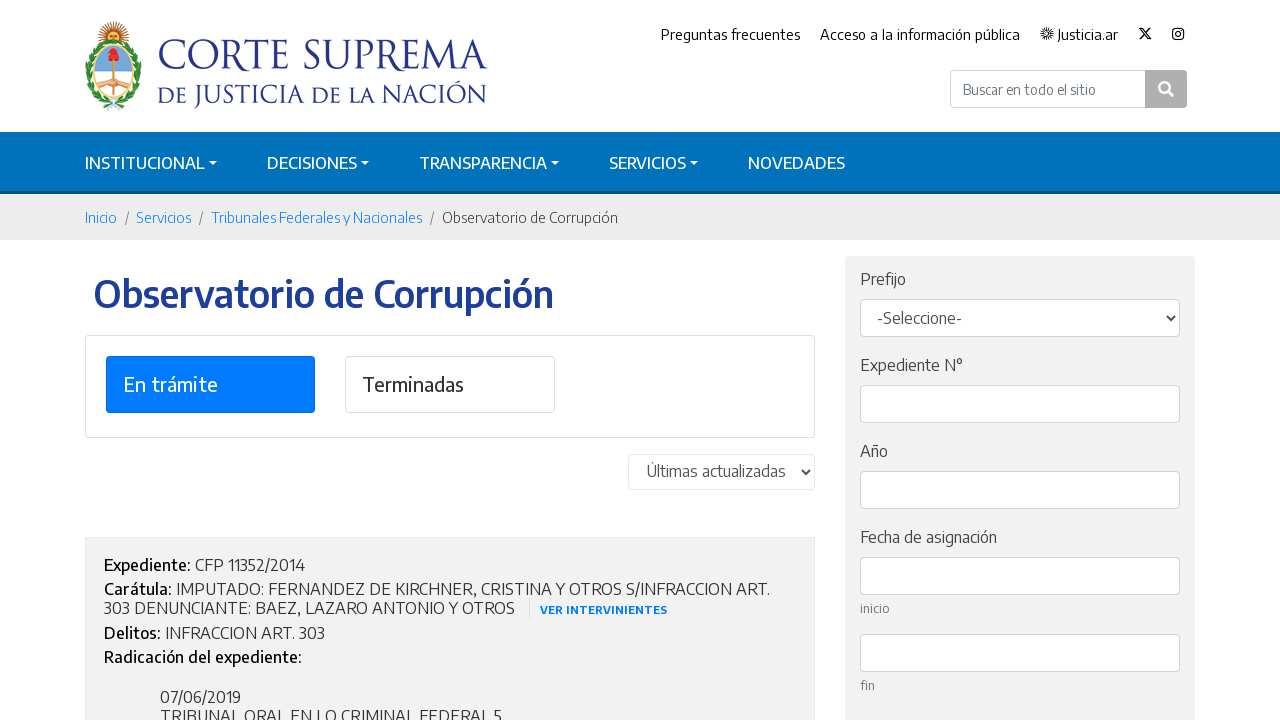

Waited 2 seconds for next page to load
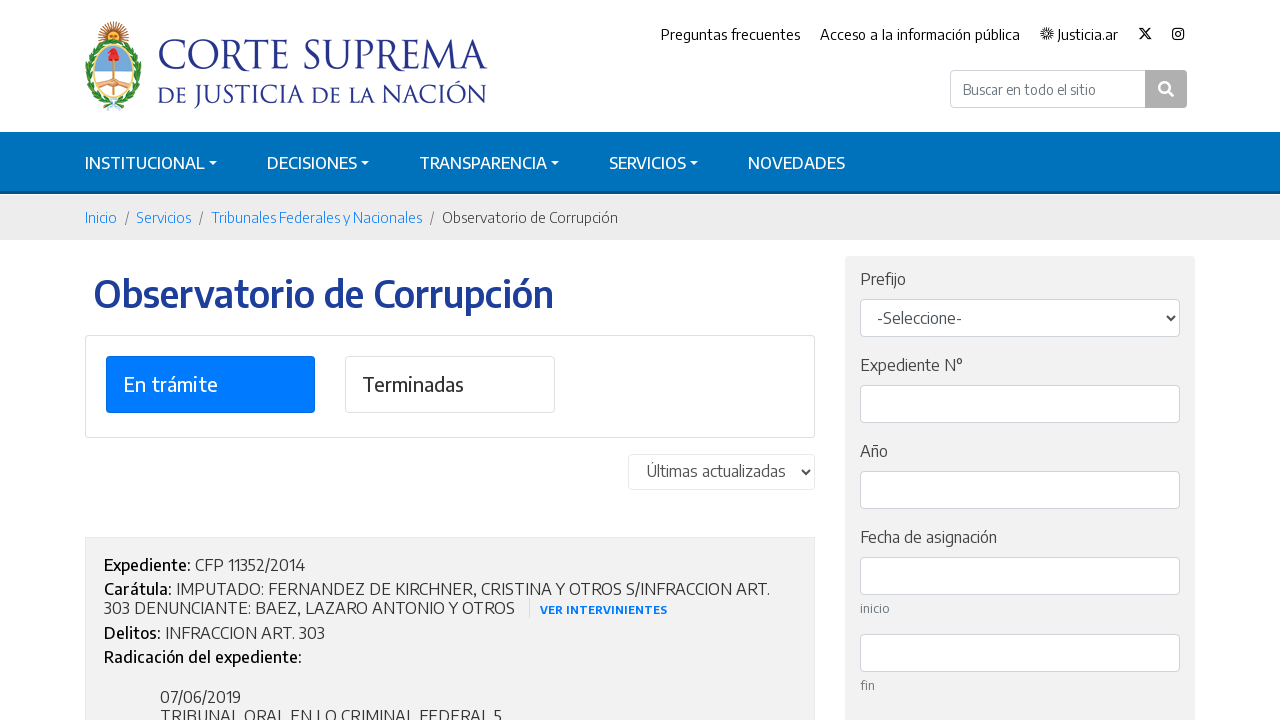

Verified next page results have loaded
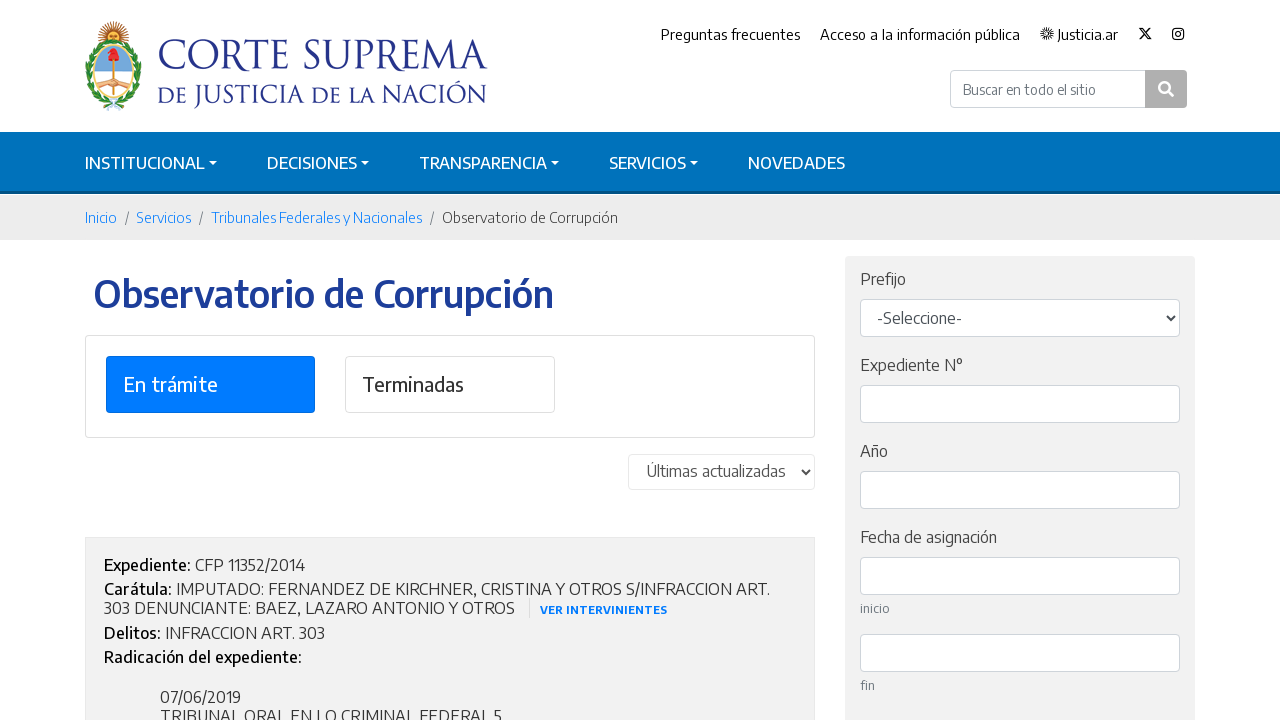

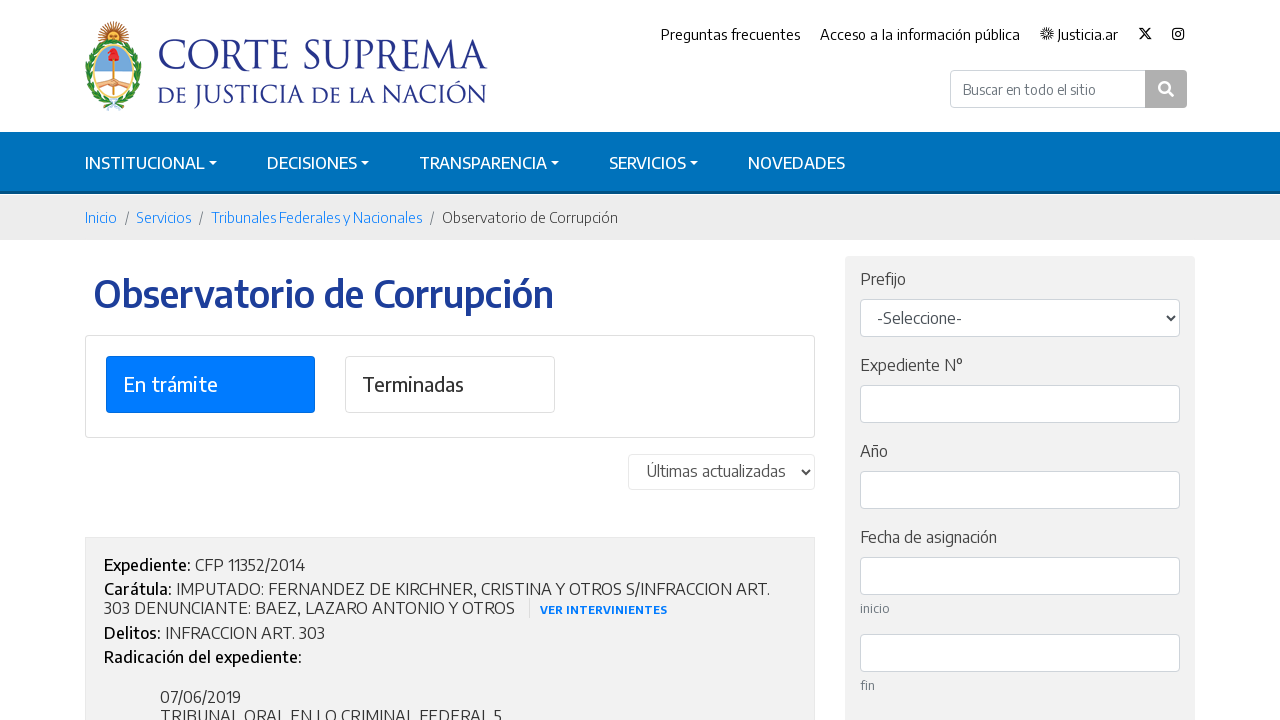